Tests nested iframe handling by filling a form input within nested frames and clicking a link

Starting URL: https://ui.vision/demo/webtest/frames/

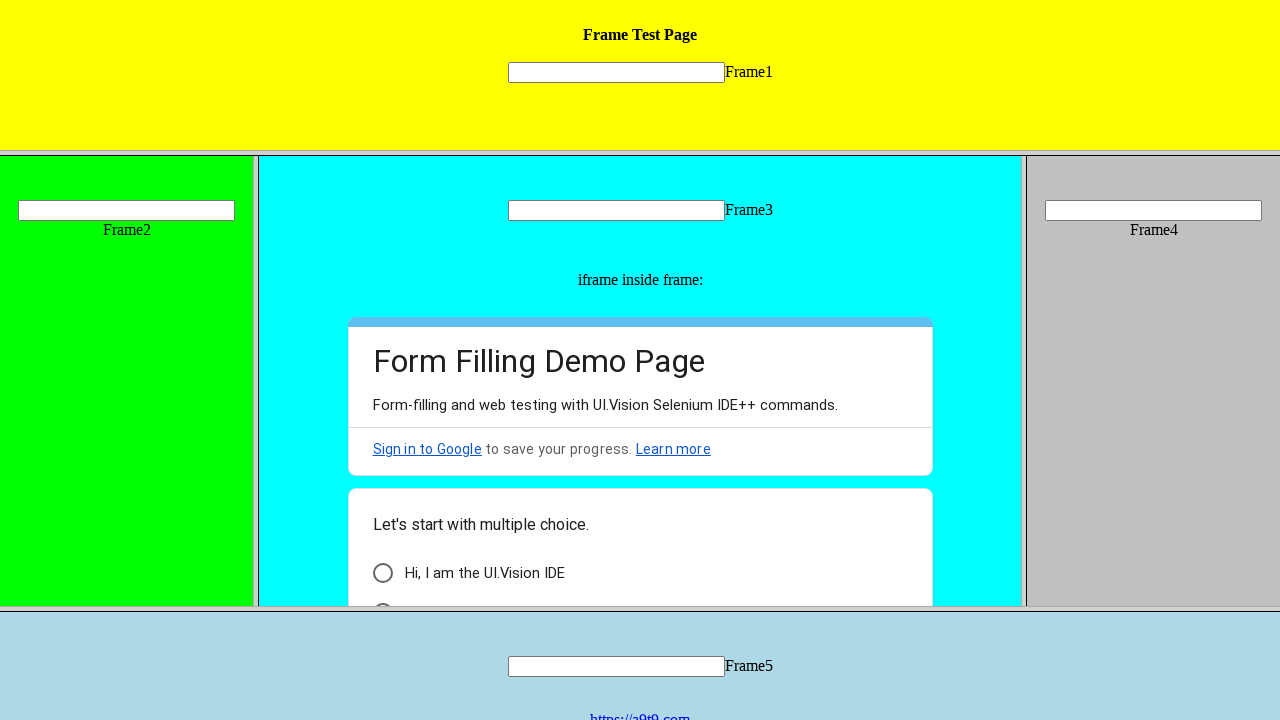

Located nested iframe within frame_3.html
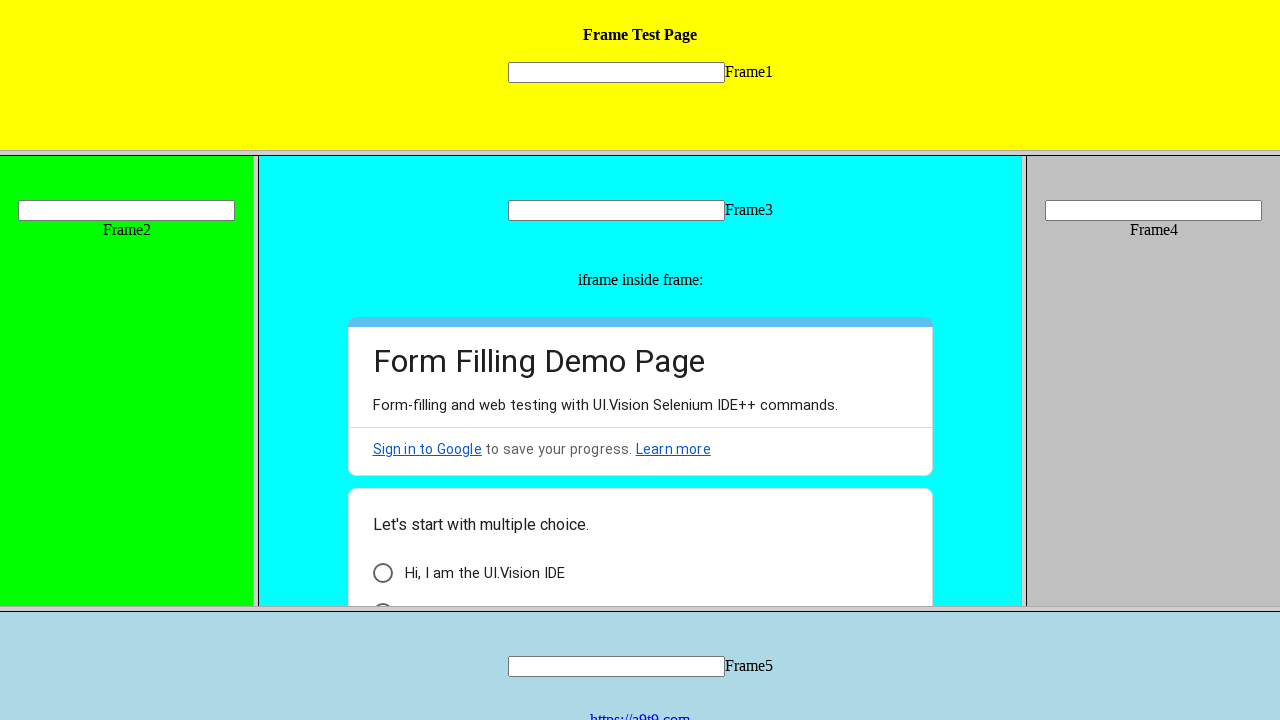

Filled 'Other response' input field with 'Test response value' in nested frame on [src='frame_3.html'] >> internal:control=enter-frame >> xpath=//iframe[contains(
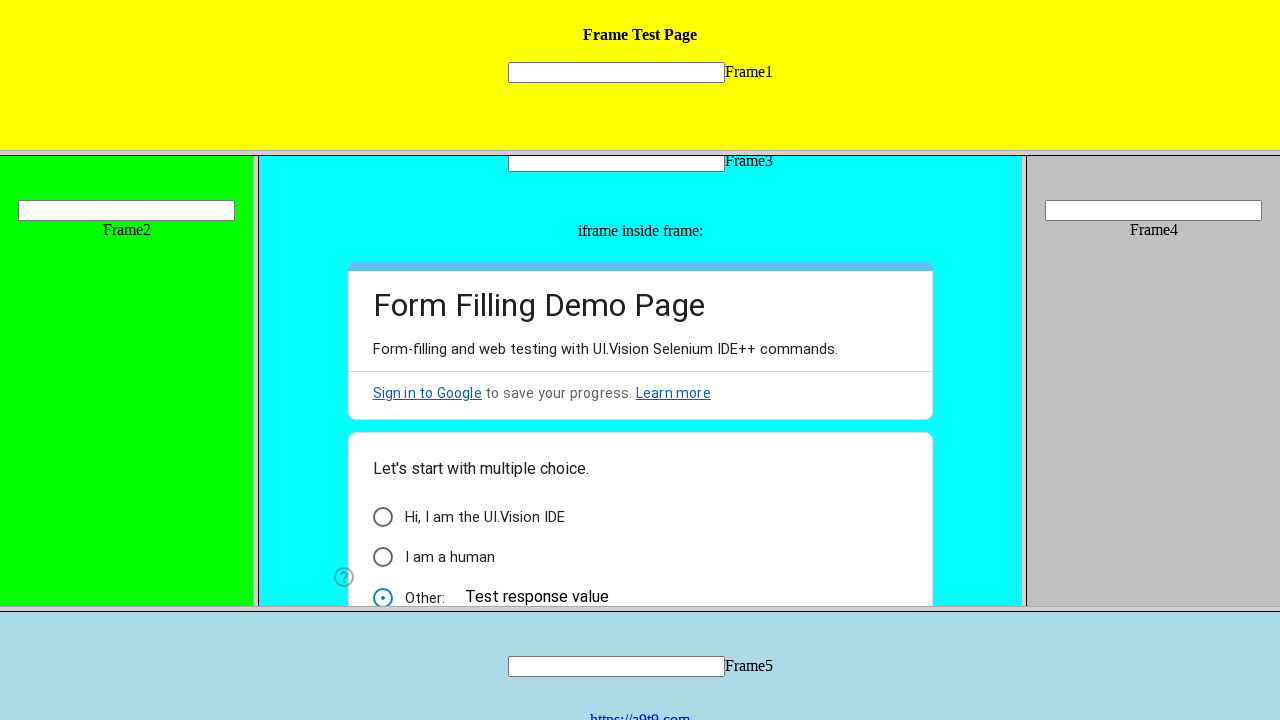

Clicked 'Form Autofilling' link in nested frame at (458, 431) on [src='frame_3.html'] >> internal:control=enter-frame >> xpath=//iframe[contains(
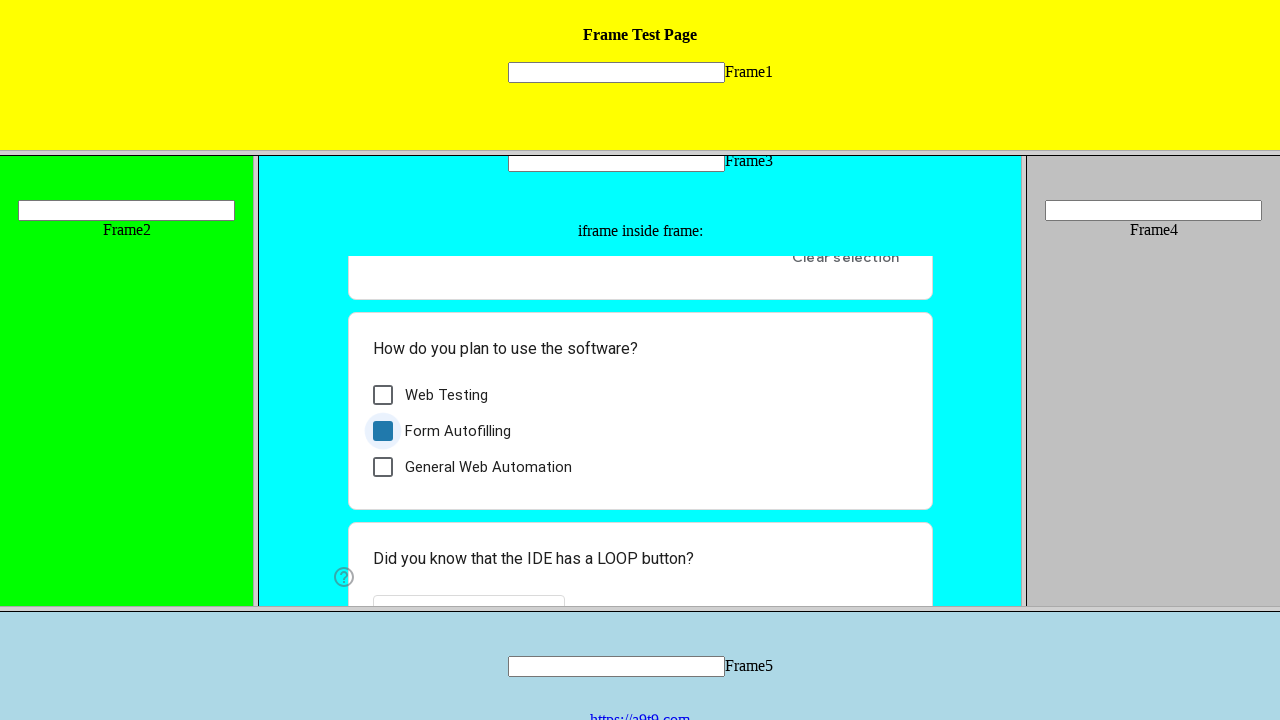

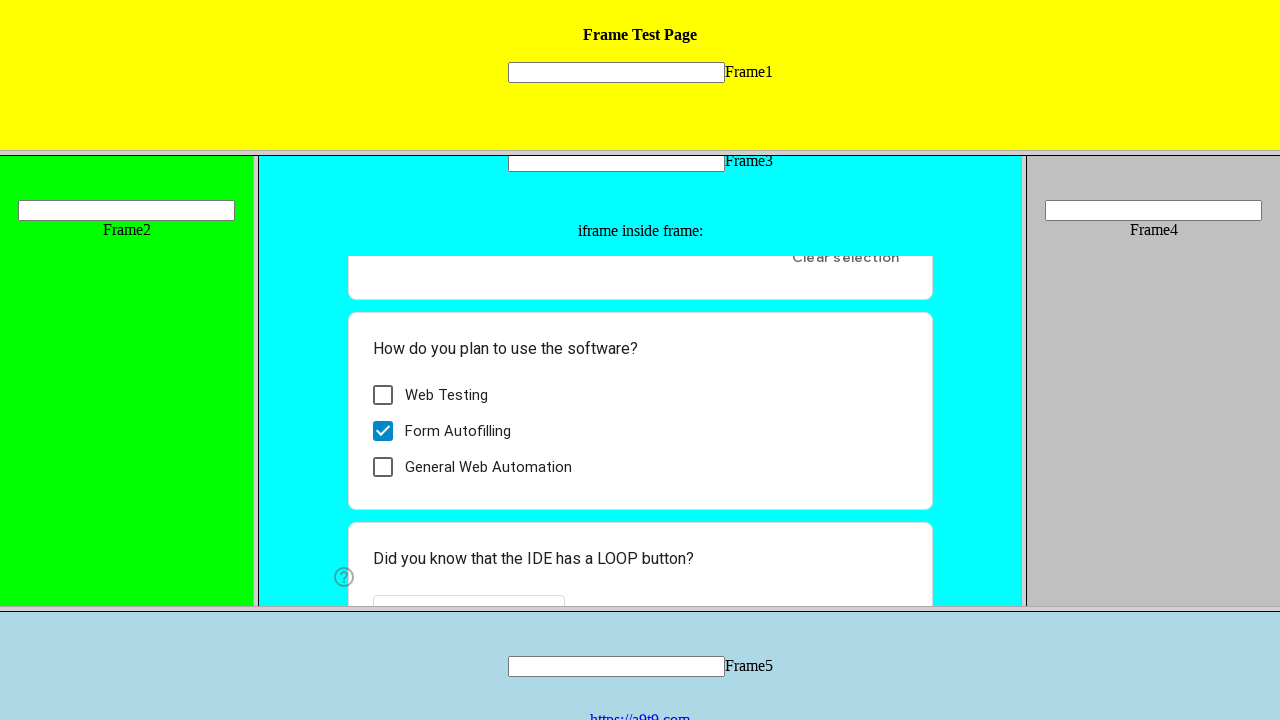